Tests the registration form page by verifying the page title and selecting "SDET" from the job title dropdown, then verifying the selection.

Starting URL: https://practice.cydeo.com/registration_form

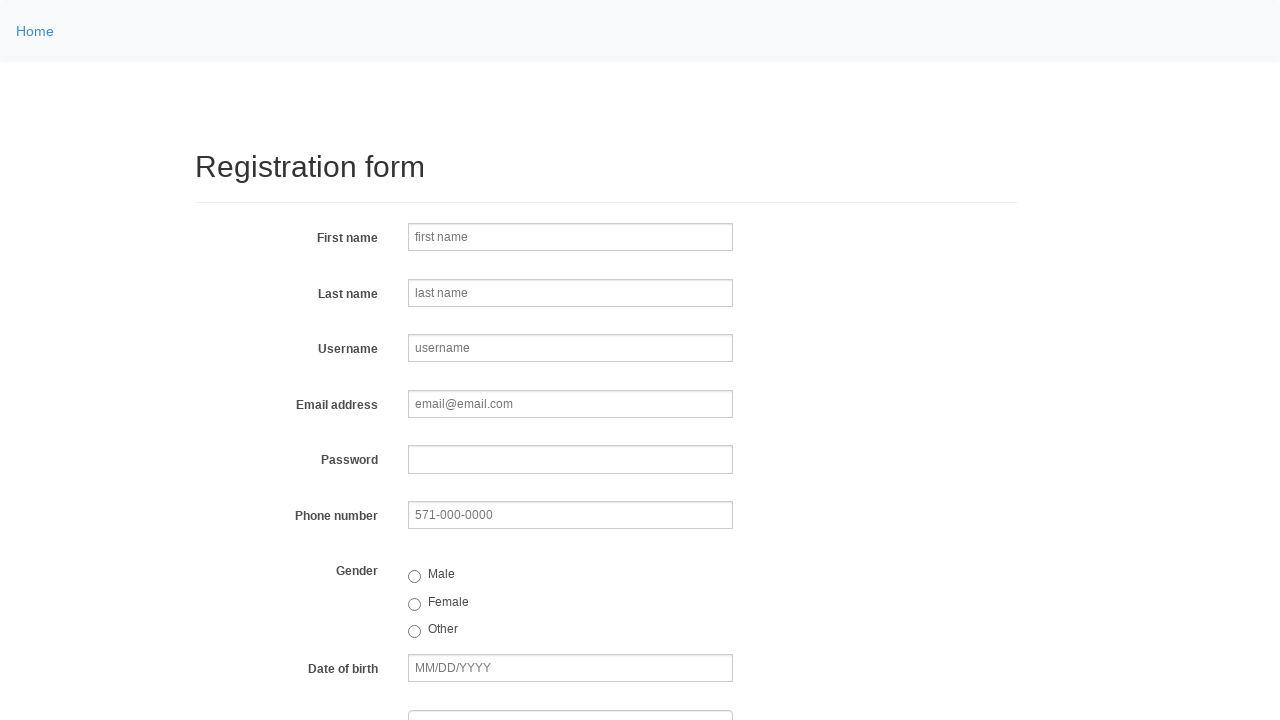

Verified page title contains 'Registration Form'
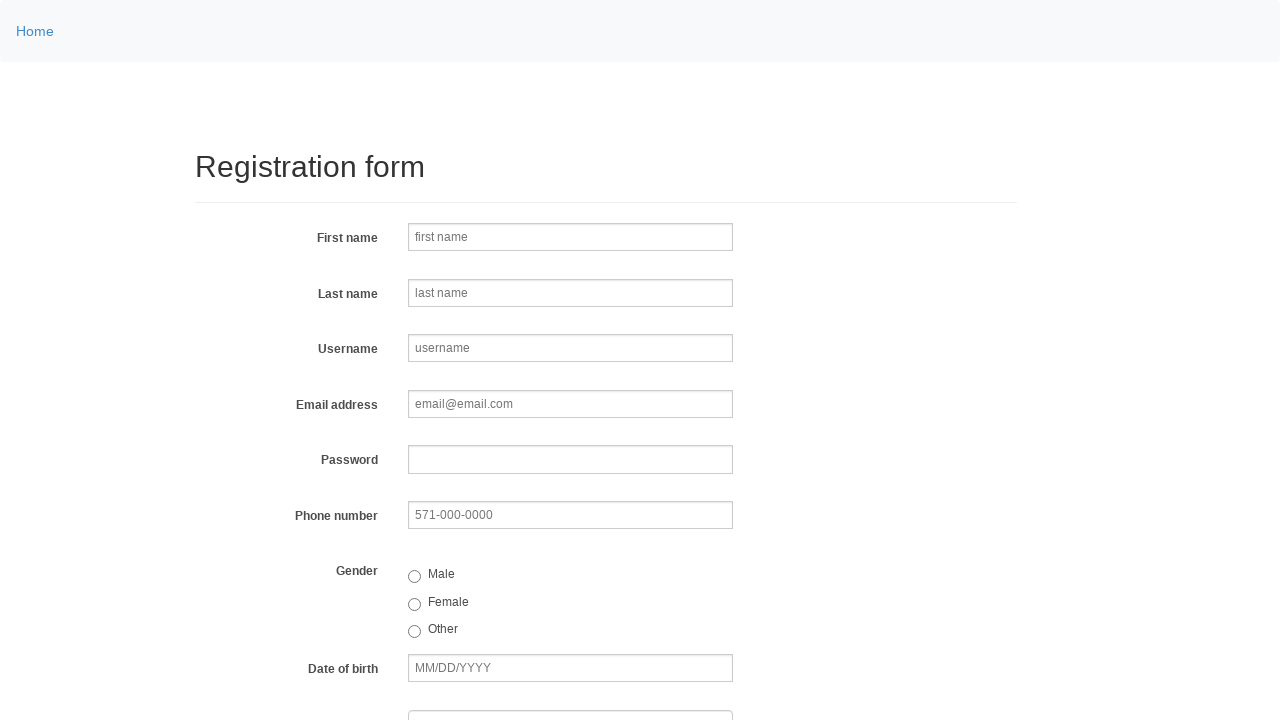

Located job title dropdown element
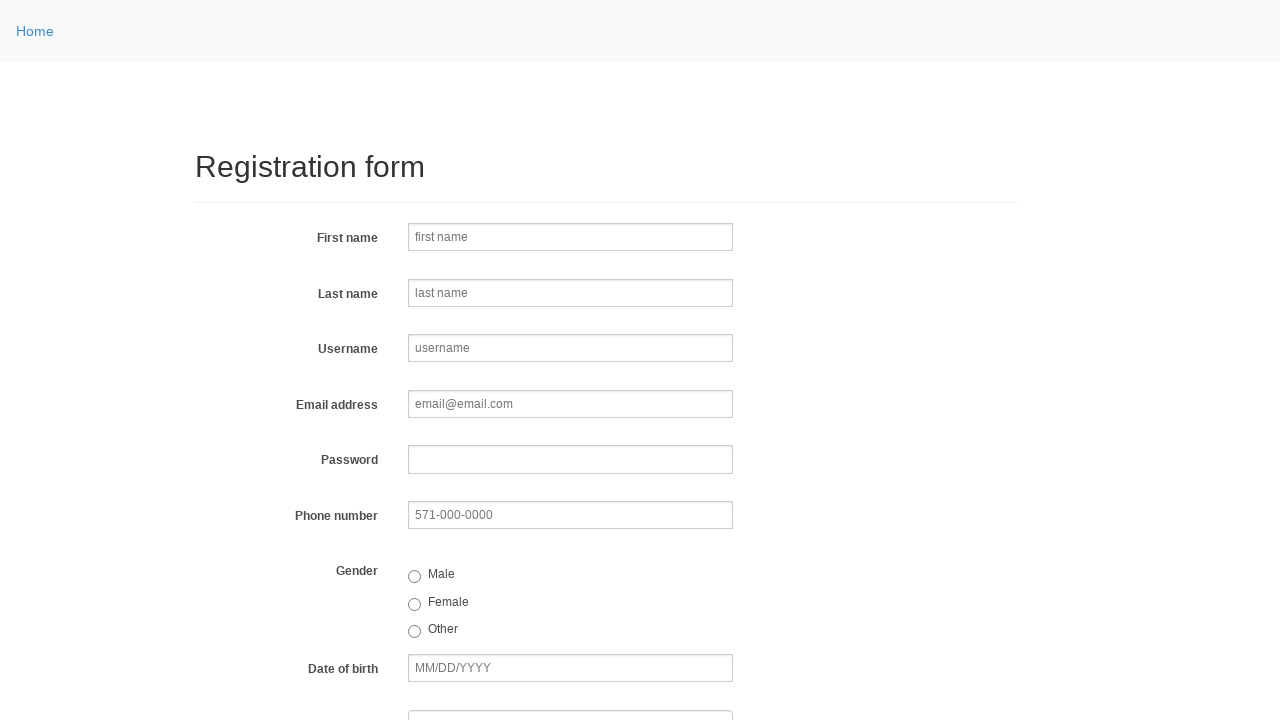

Selected 'SDET' from job title dropdown (index 4) on select[name='job_title']
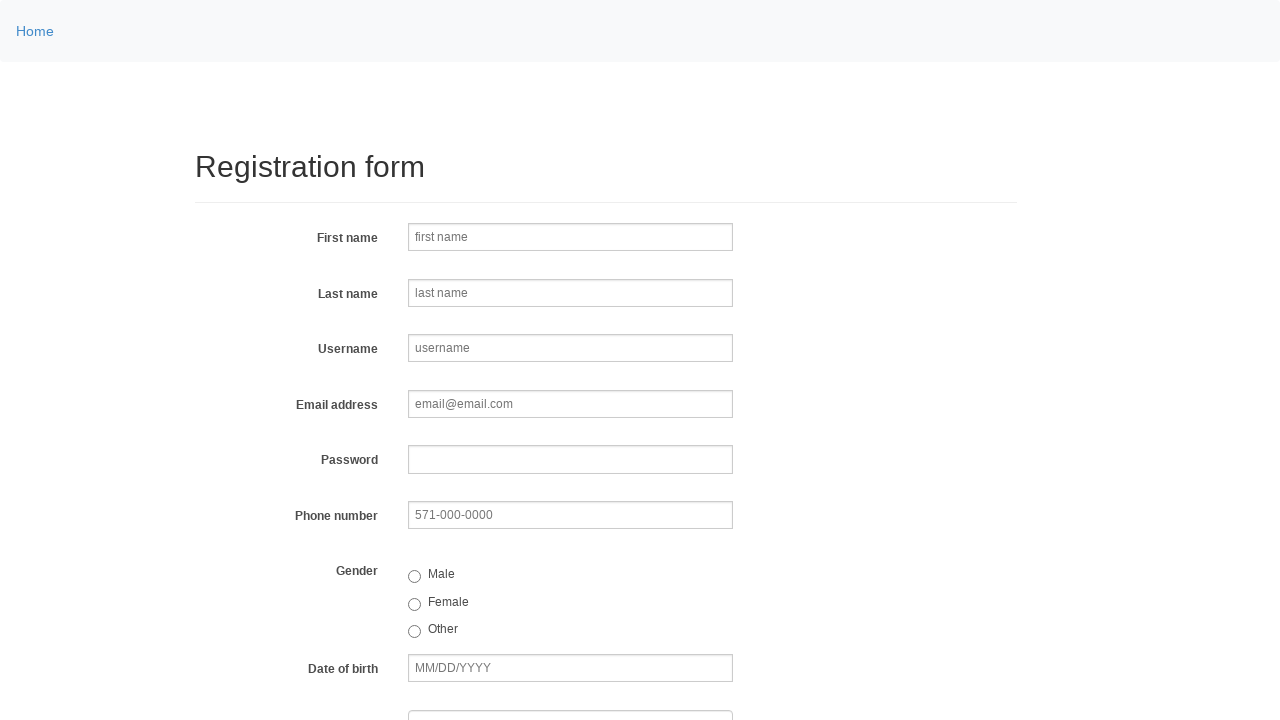

Retrieved selected job title option text
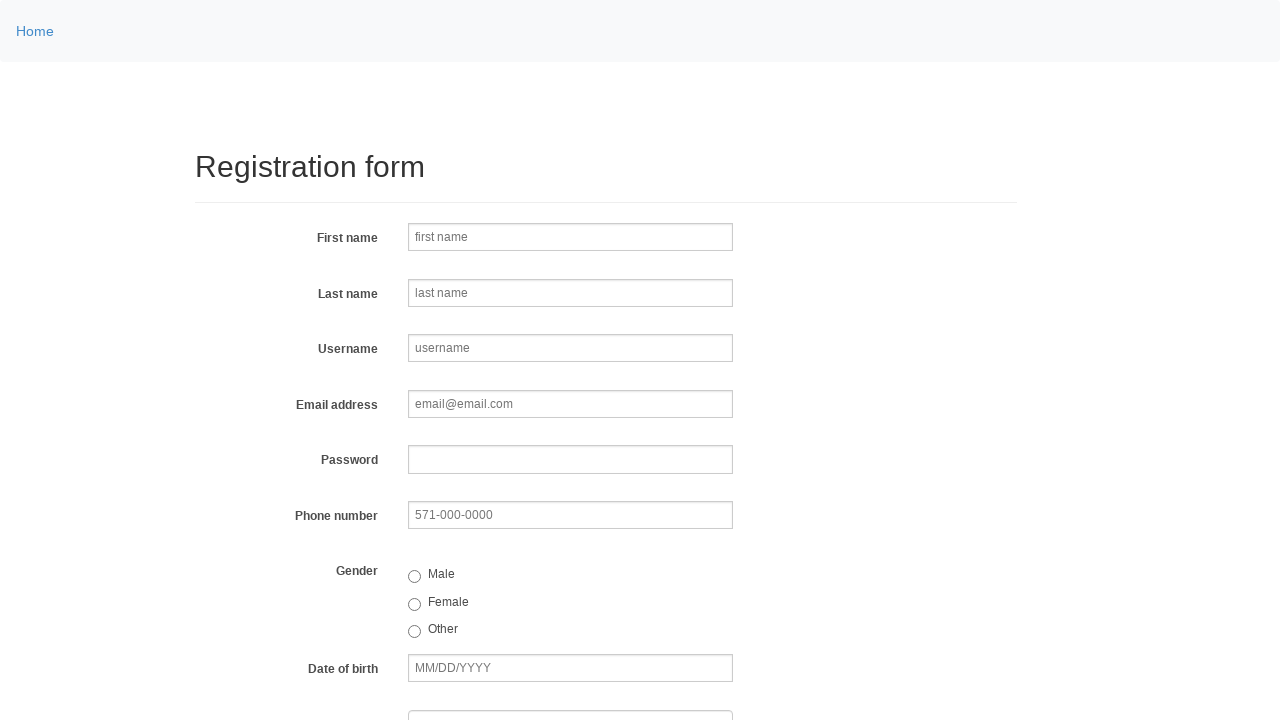

Verified 'SDET' is selected in the dropdown
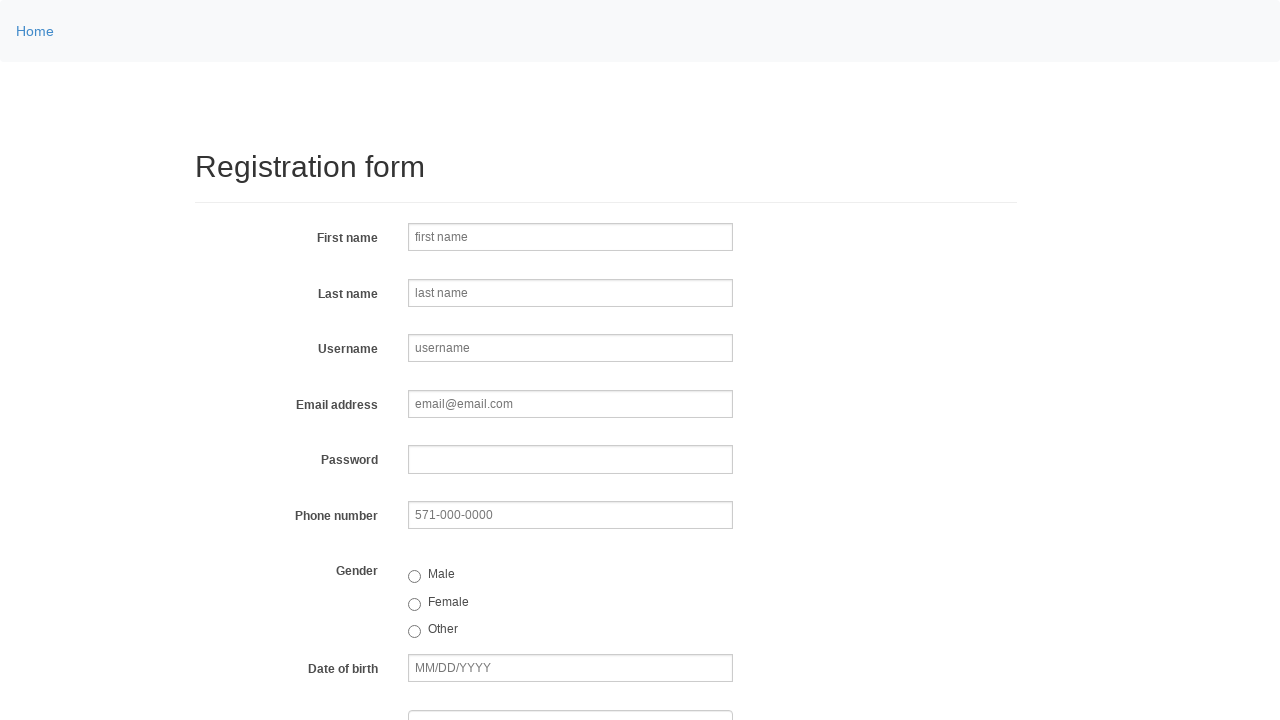

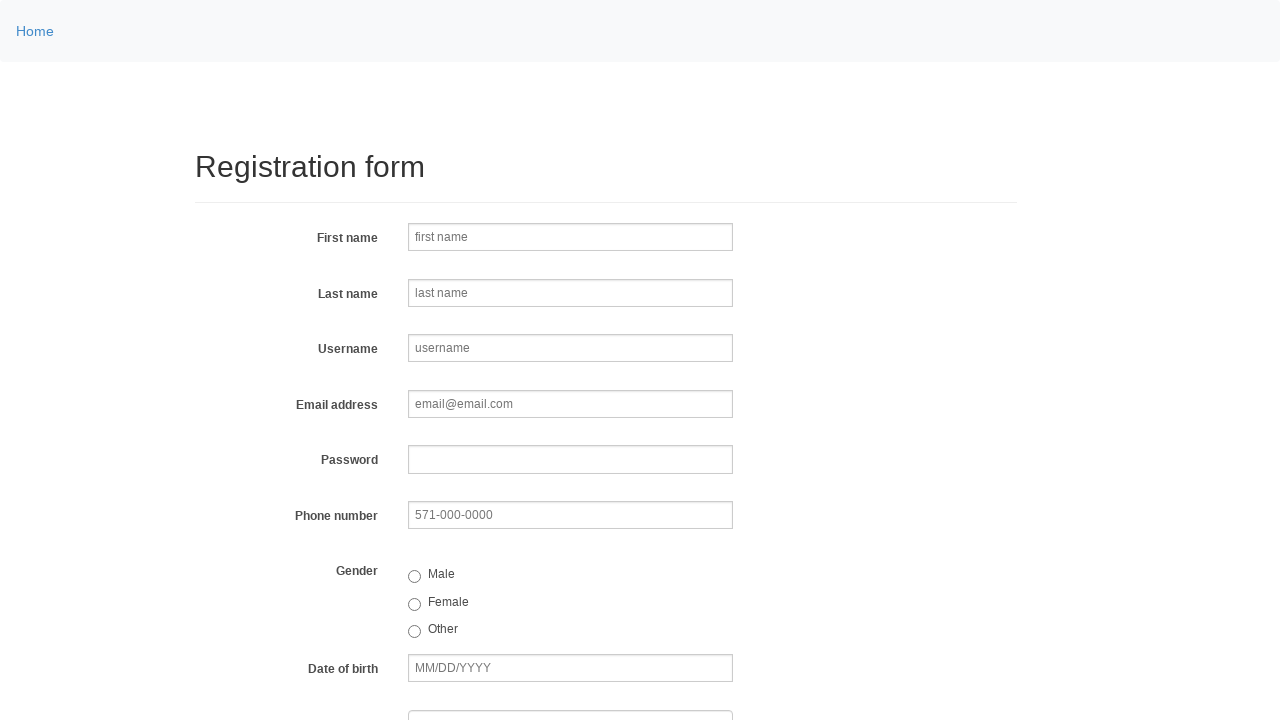